Tests Google Translate functionality by entering text into the translation input box and waiting for the translation result to appear

Starting URL: https://translate.google.com/?sl=auto&tl=ja

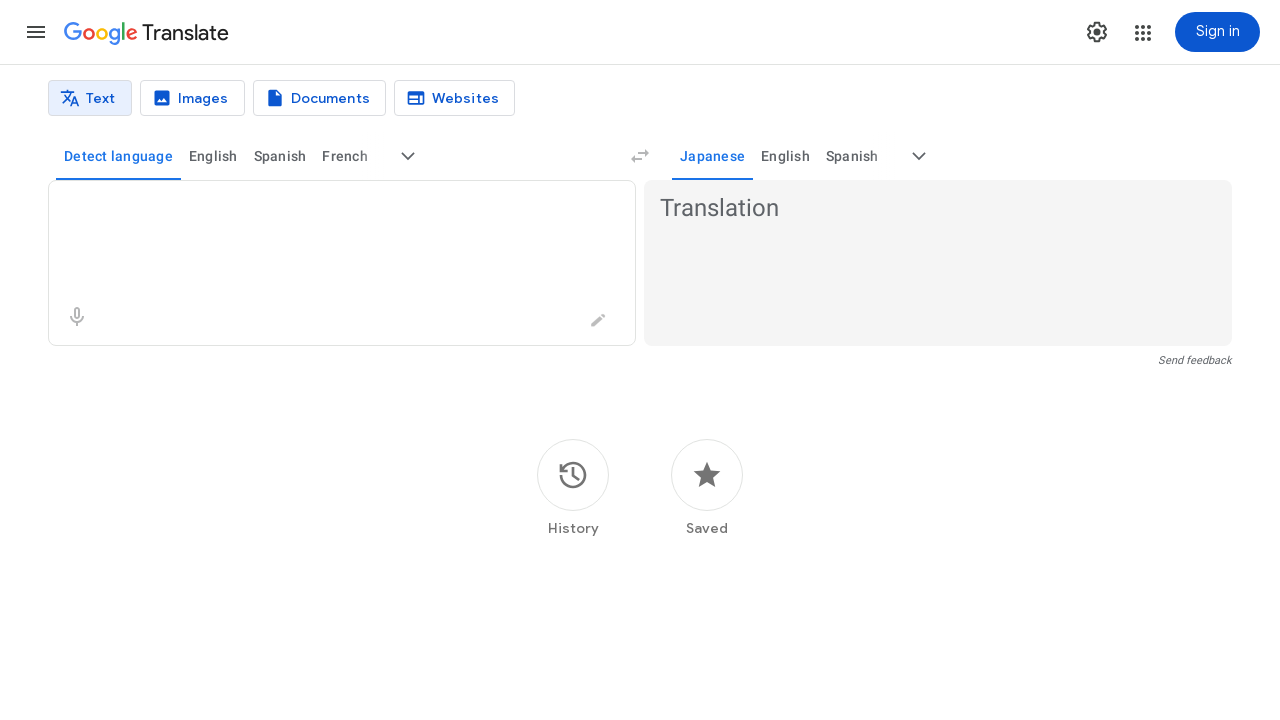

Filled source text input with sample text for translation on textarea[aria-label='Source text']
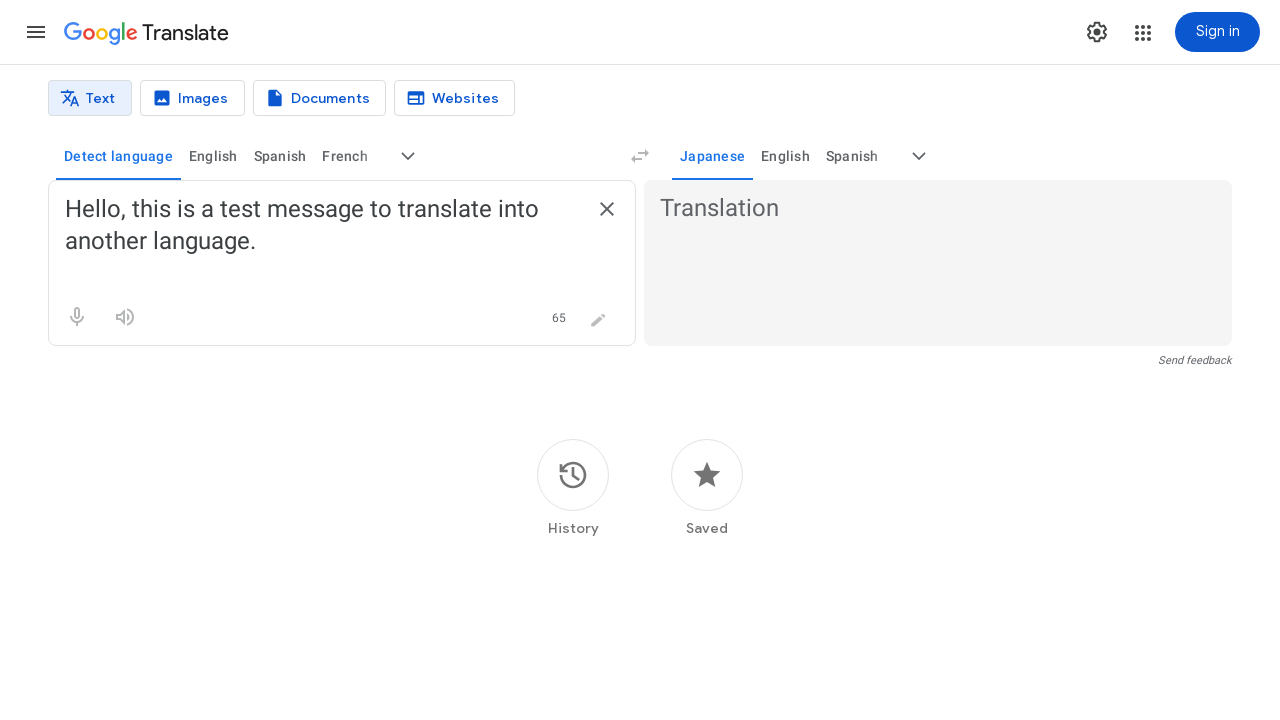

Translation result appeared in the output box
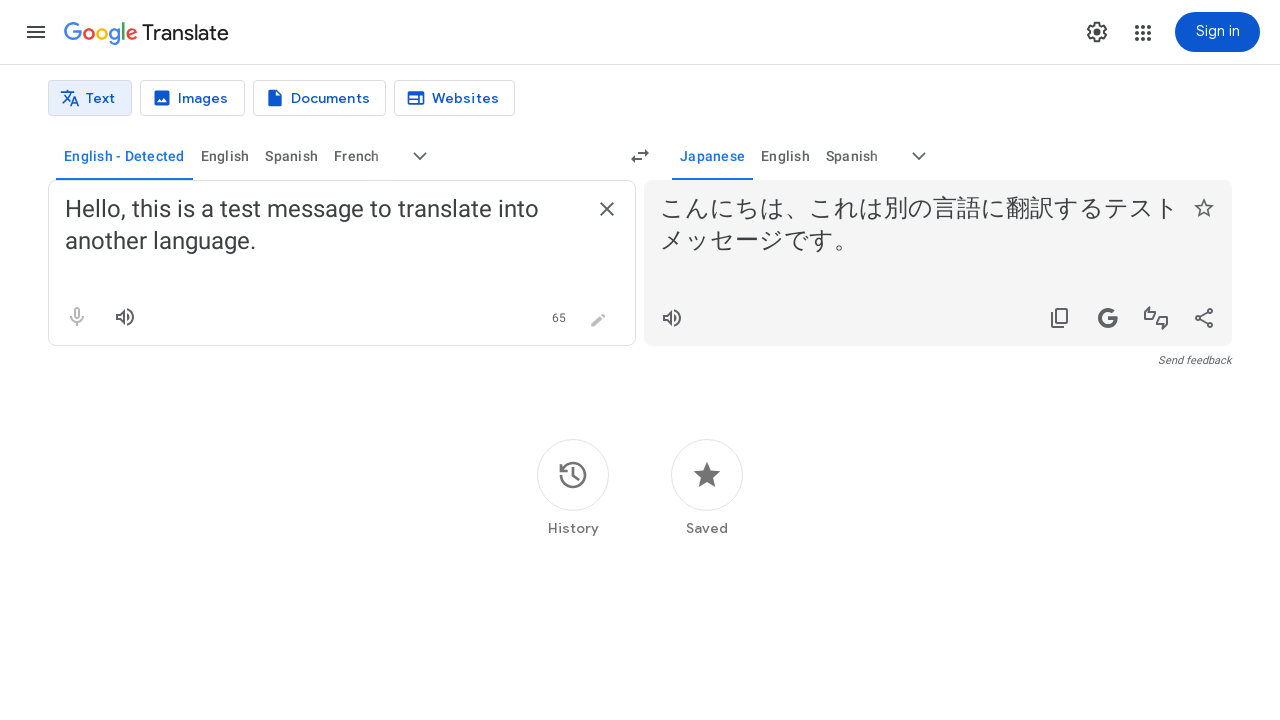

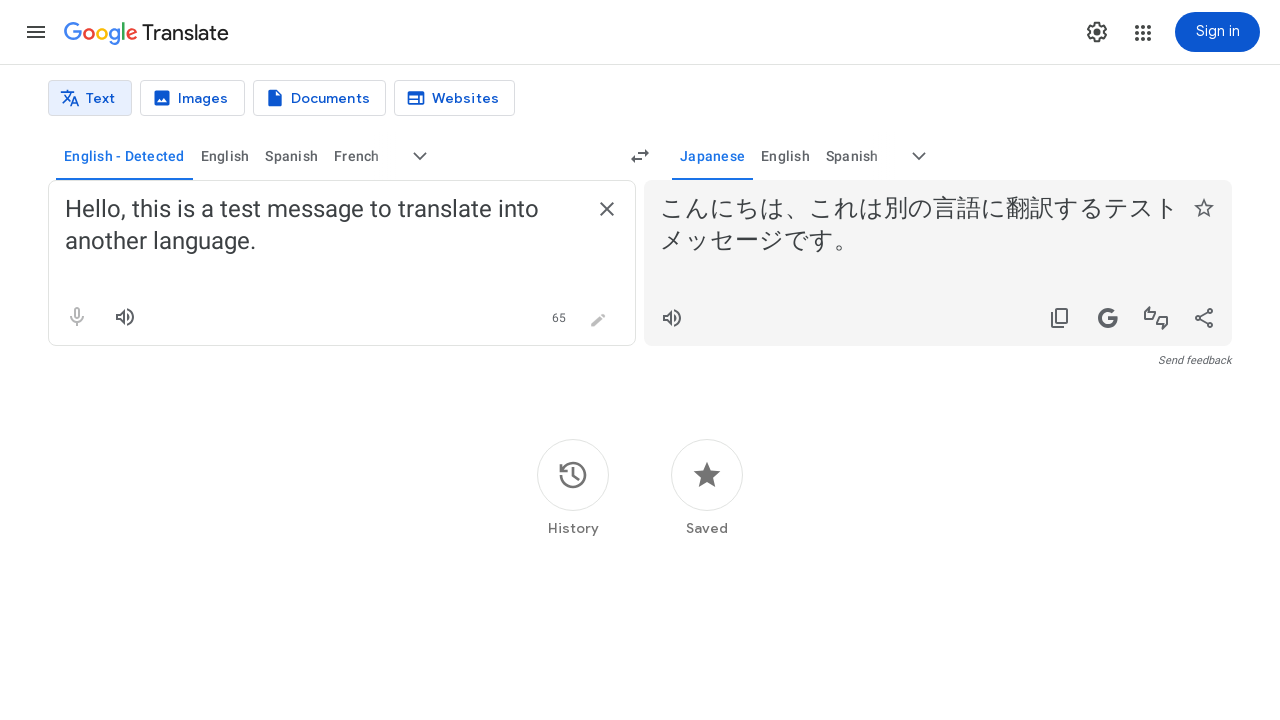